Tests that entering a valid number between 50 and 100 calculates the square root correctly and shows an alert

Starting URL: https://kristinek.github.io/site/tasks/enter_a_number

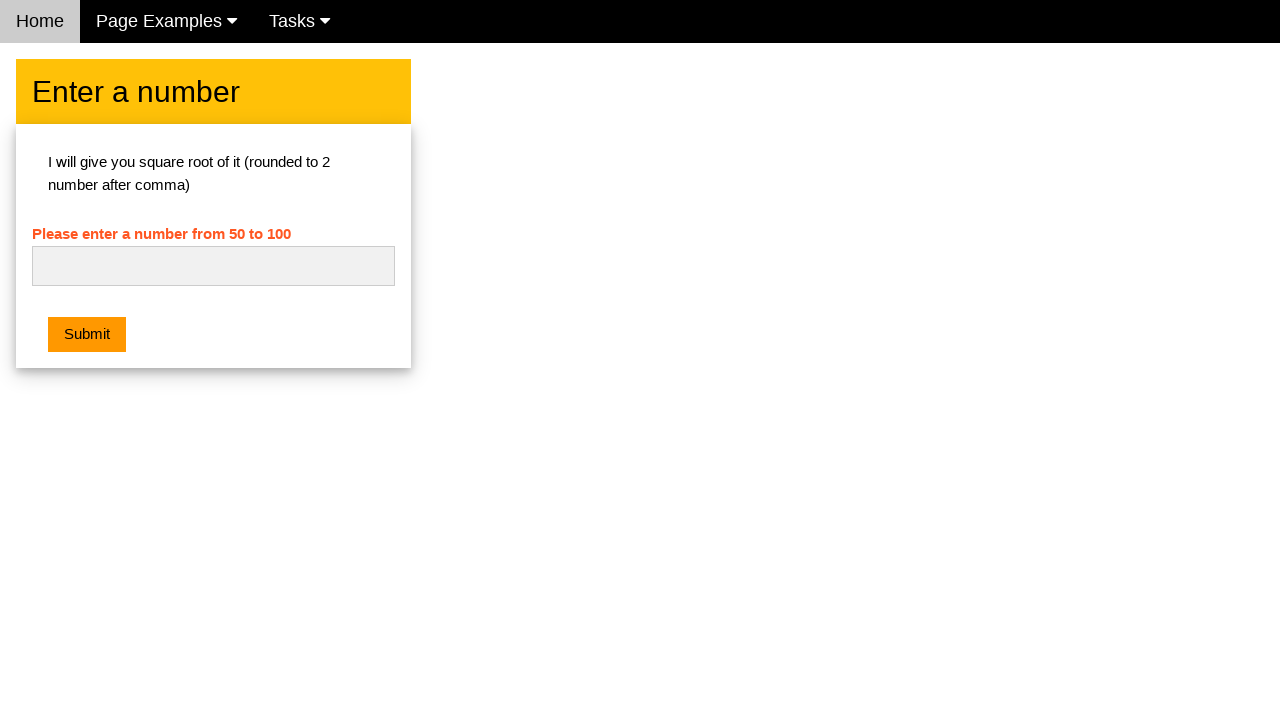

Filled number input field with '78' on #numb
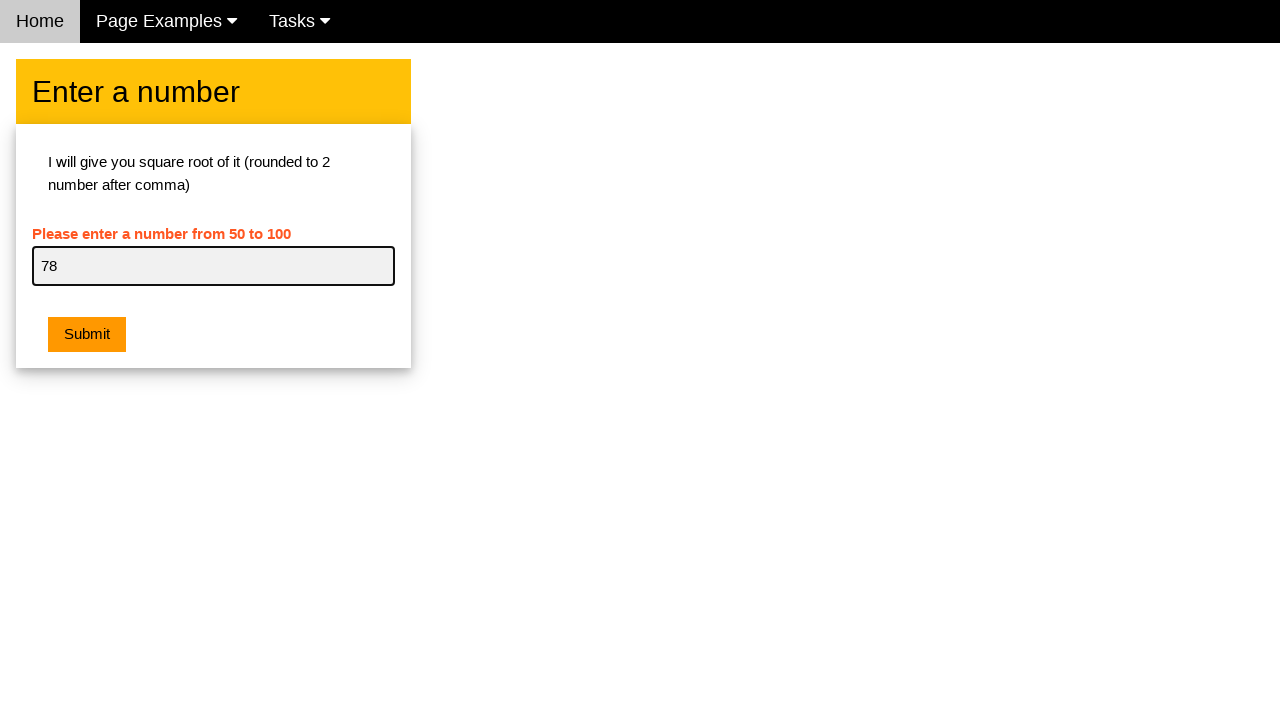

Clicked submit button to calculate square root at (87, 335) on .w3-btn
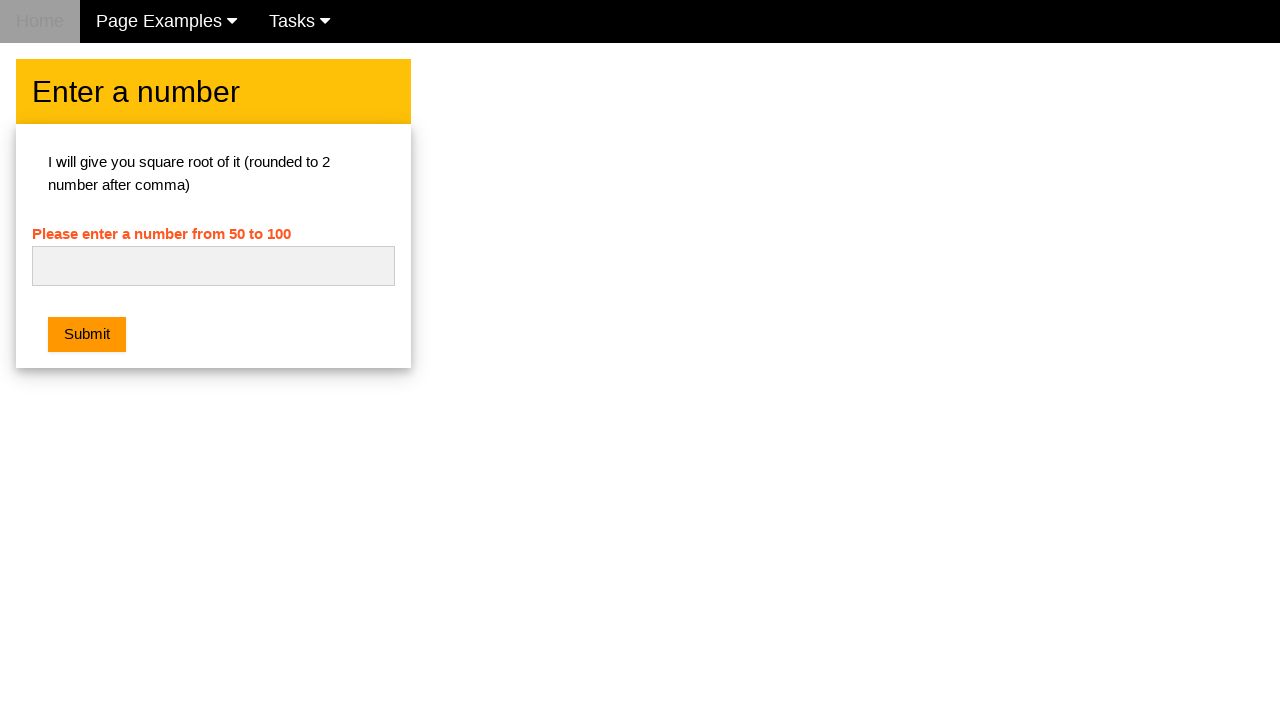

Set up alert dialog handler to accept alerts
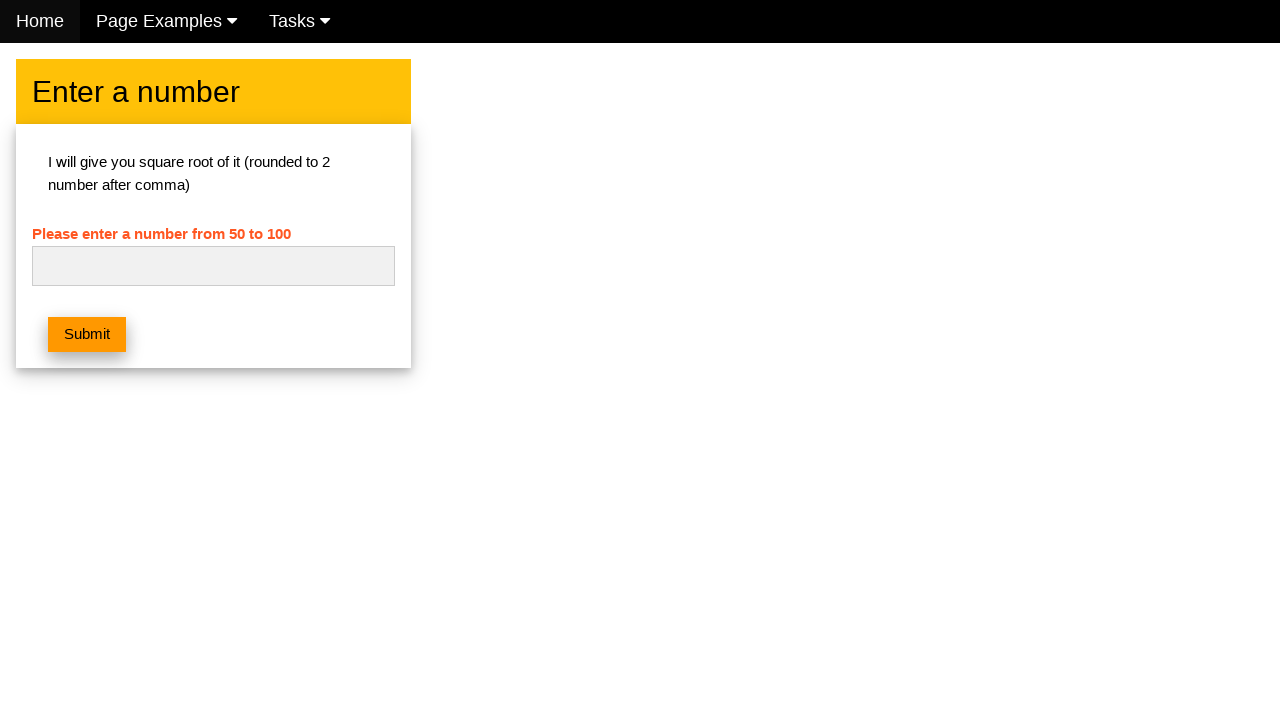

Waited 500ms for alert to appear and be accepted
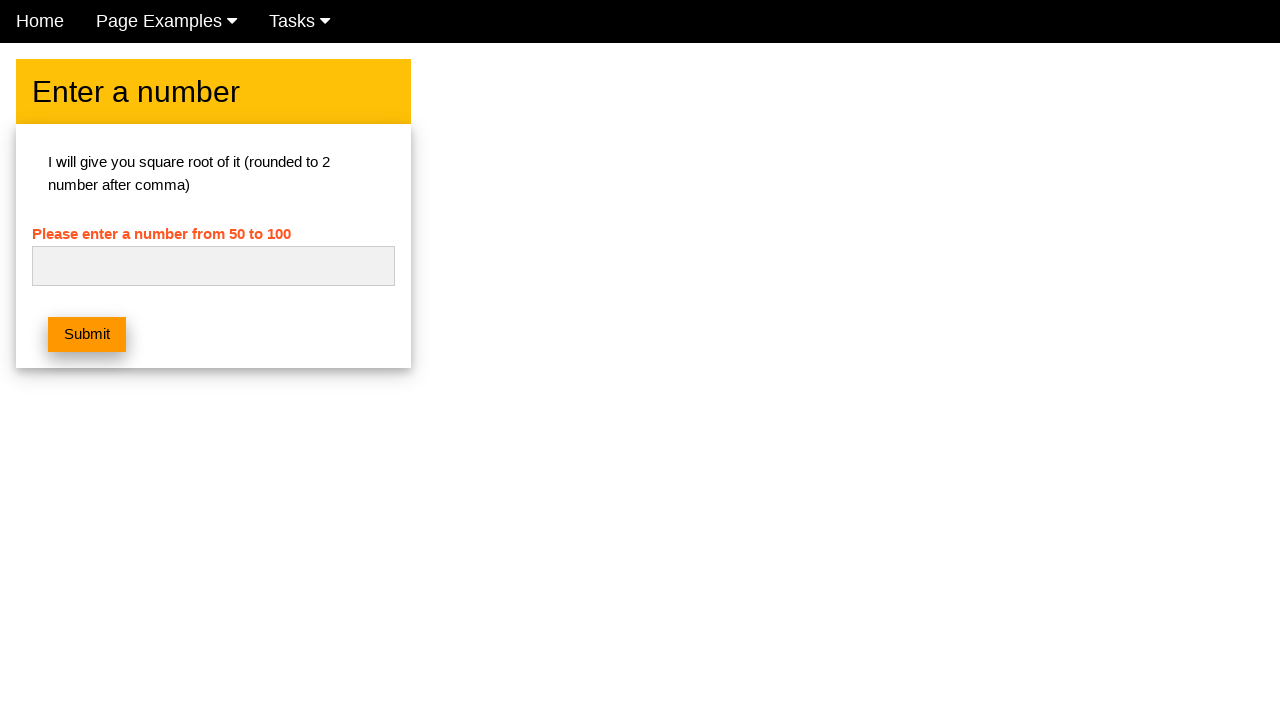

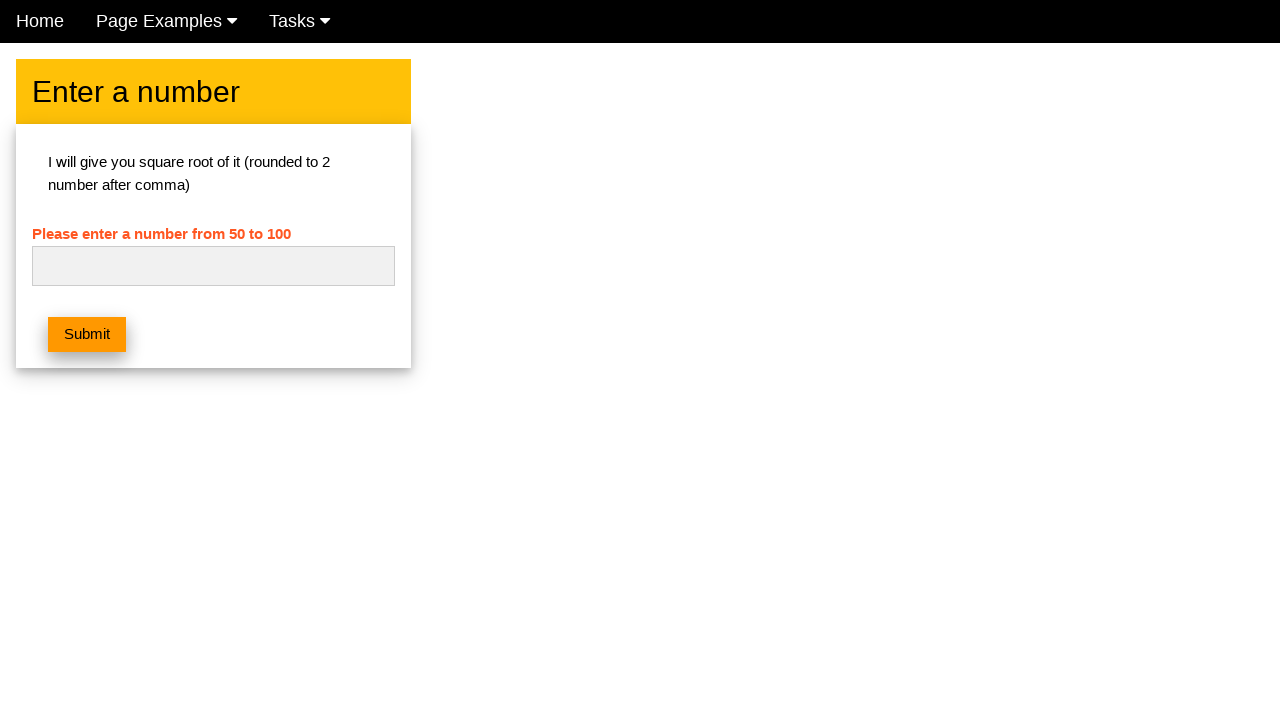